Tests various Selenium locator strategies on a practice page by filling login forms, triggering forgot password flow, filling reset form fields, and submitting forms with different input methods.

Starting URL: https://rahulshettyacademy.com/locatorspractice/

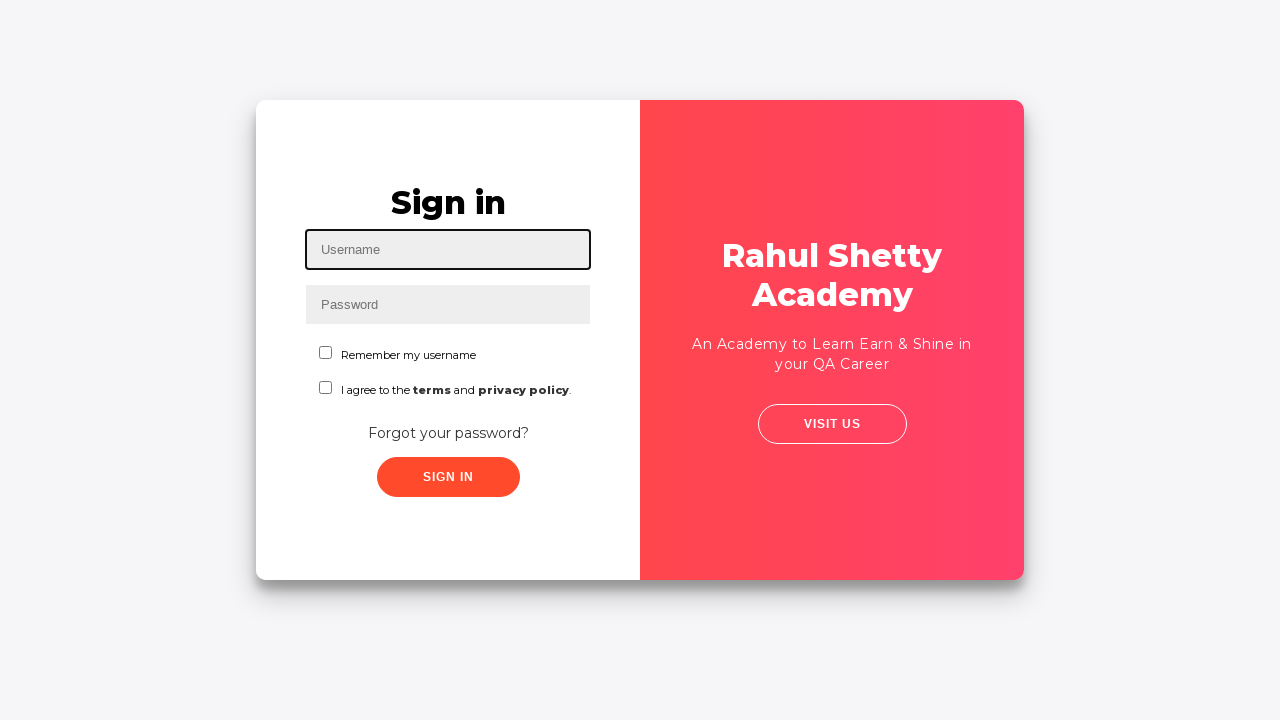

Filled username field with 'rahul' on #inputUsername
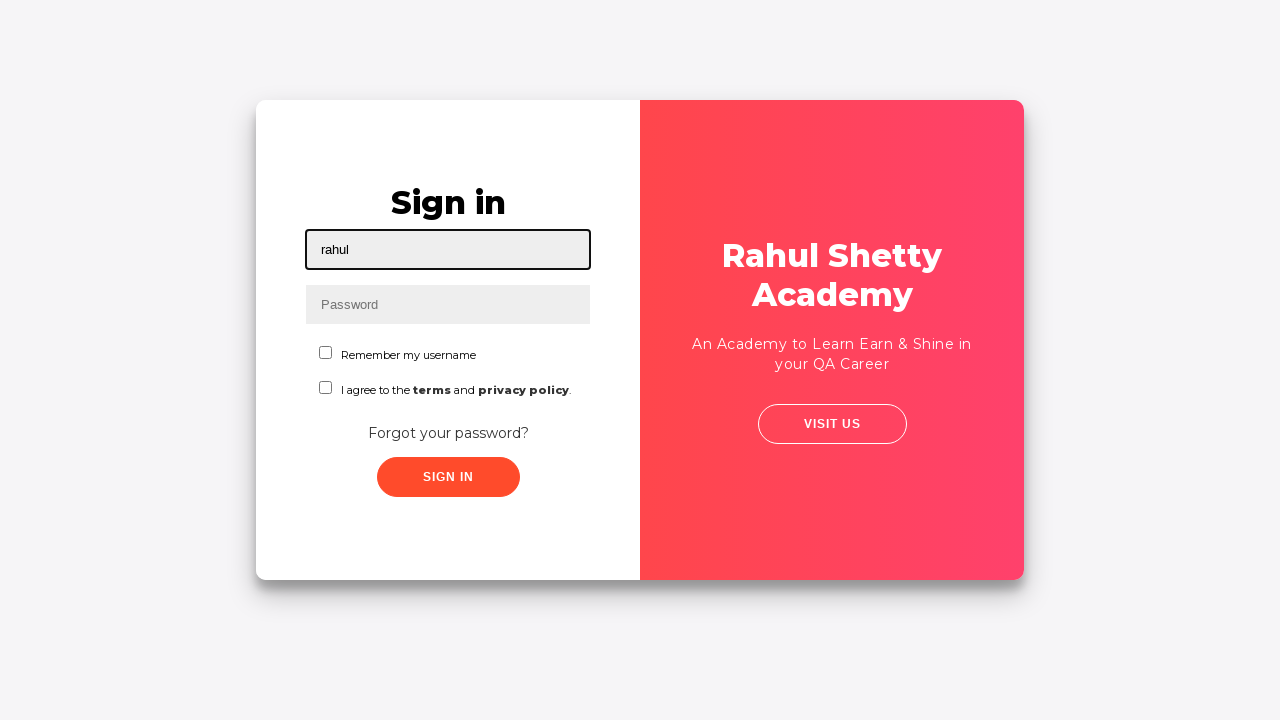

Filled password field with 'hello123' on input[name='inputPassword']
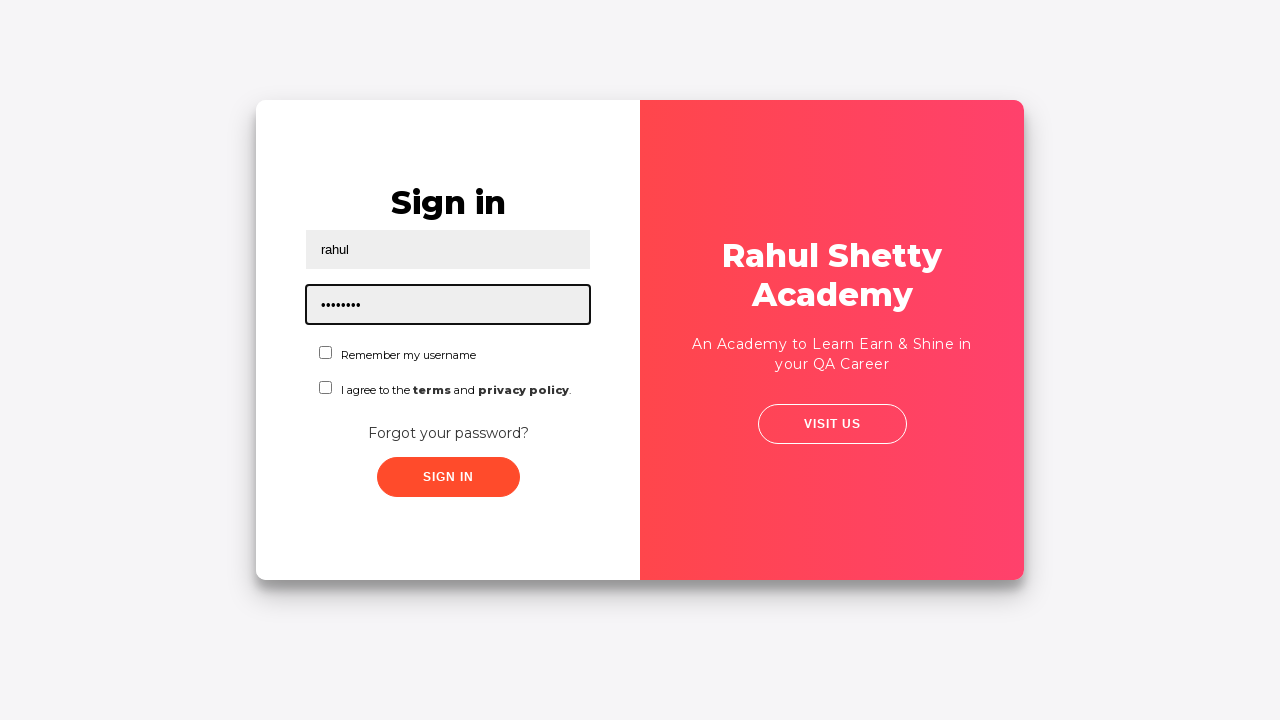

Clicked sign in button at (448, 477) on .signInBtn
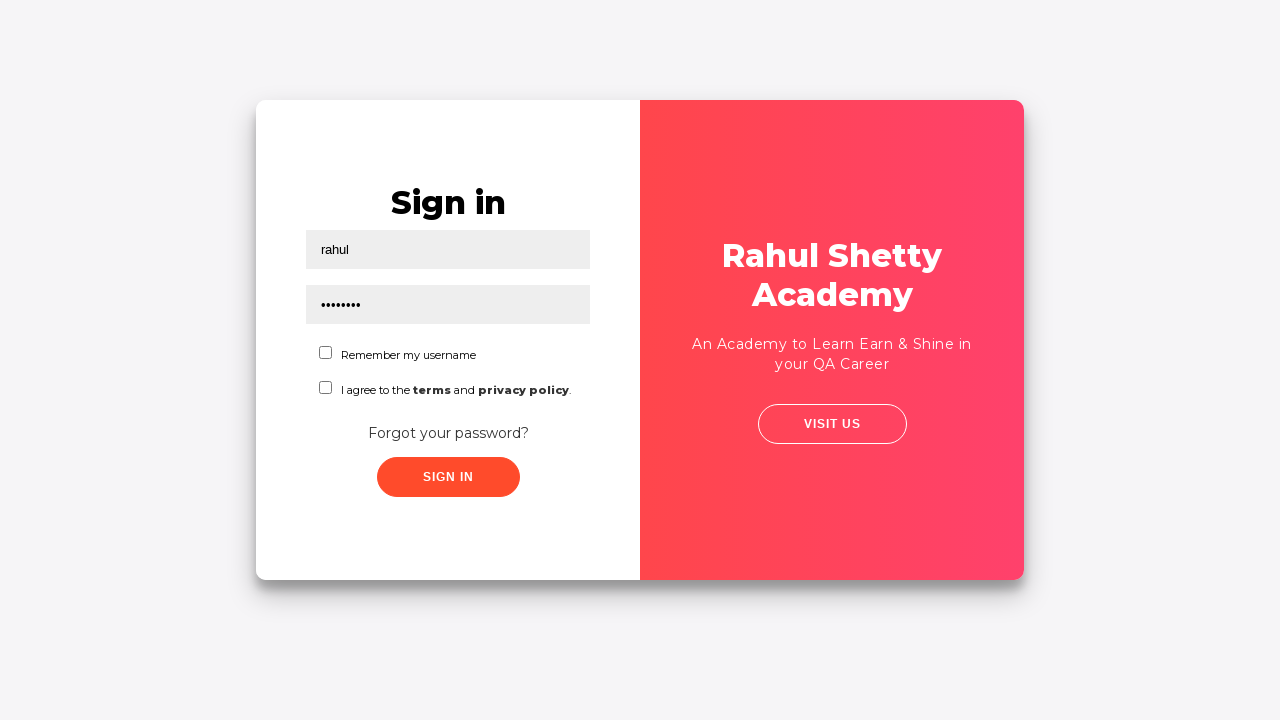

Error message appeared on login attempt
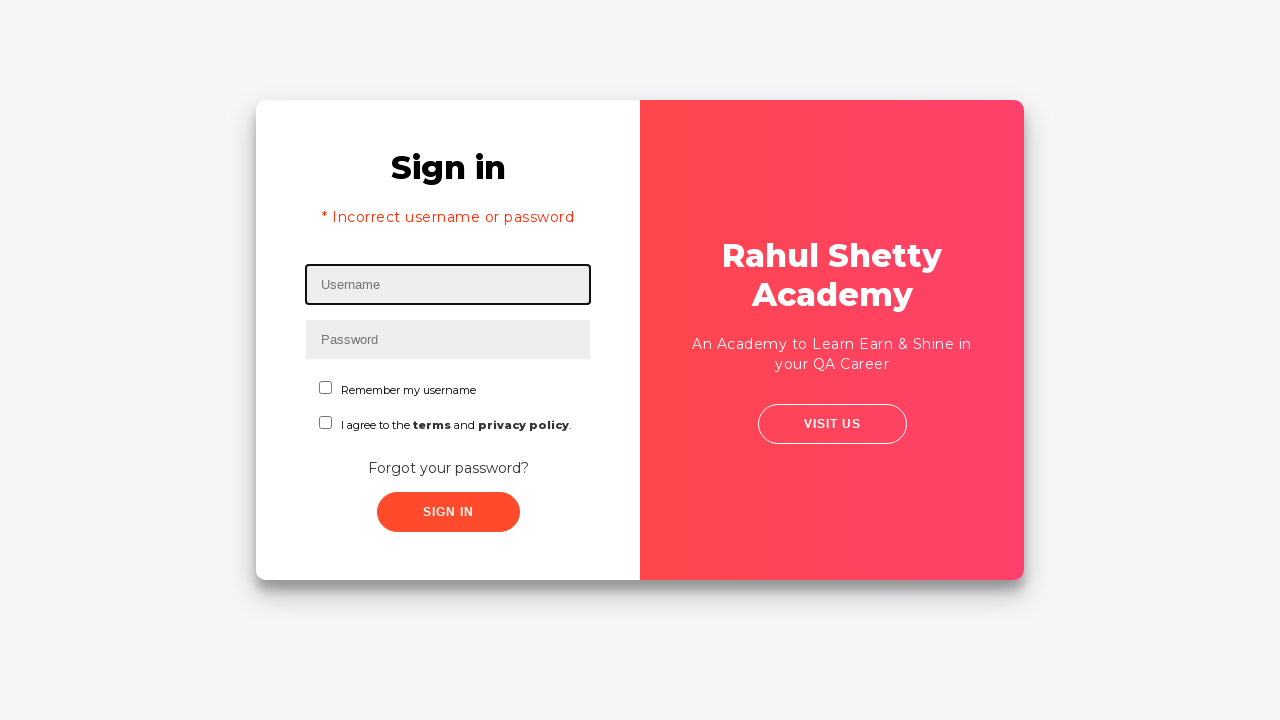

Clicked 'Forgot your password?' link at (448, 468) on text=Forgot your password?
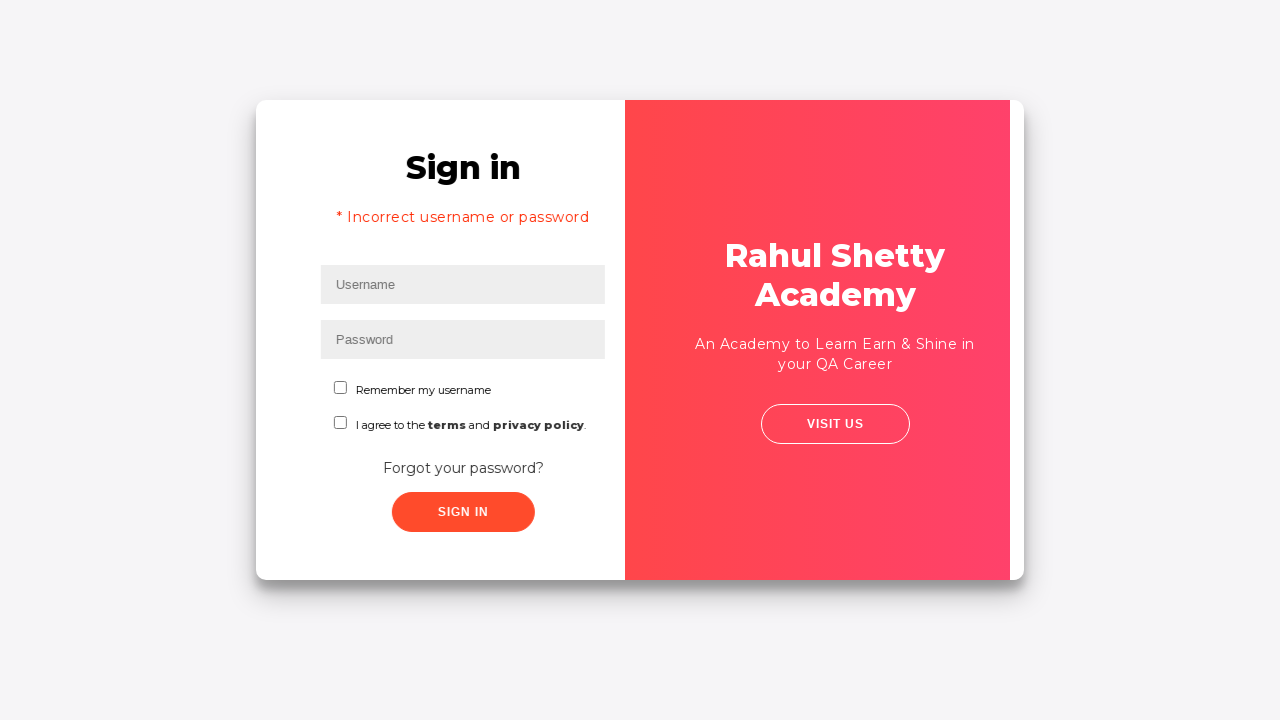

Waited for forgot password form to load
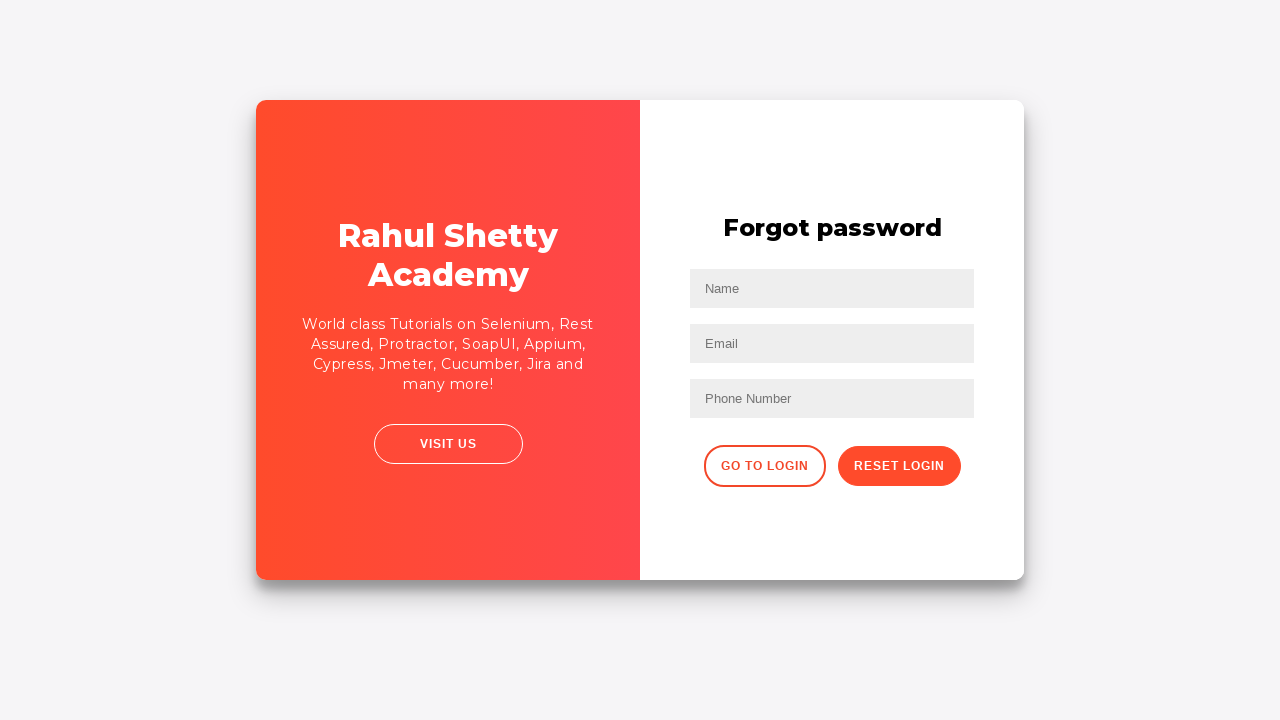

Filled name field with 'John' on input[placeholder='Name']
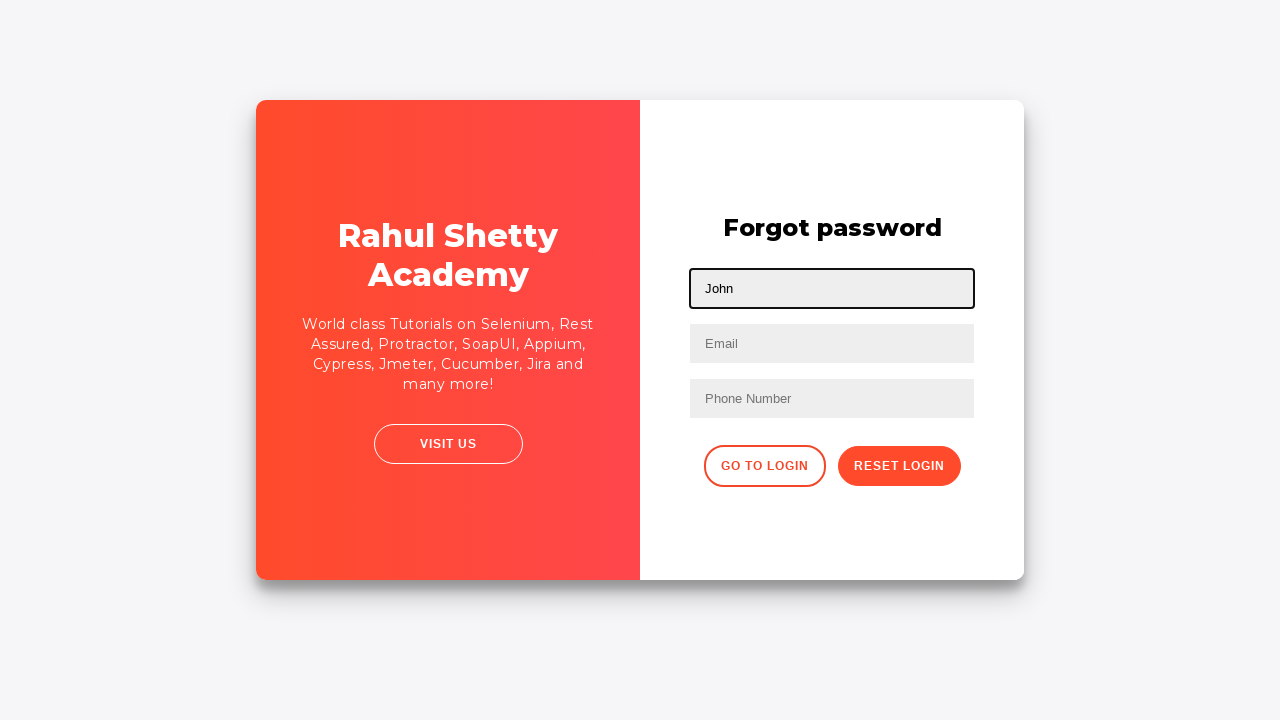

Filled email field with 'john@rsa.com' on input[placeholder='Email']
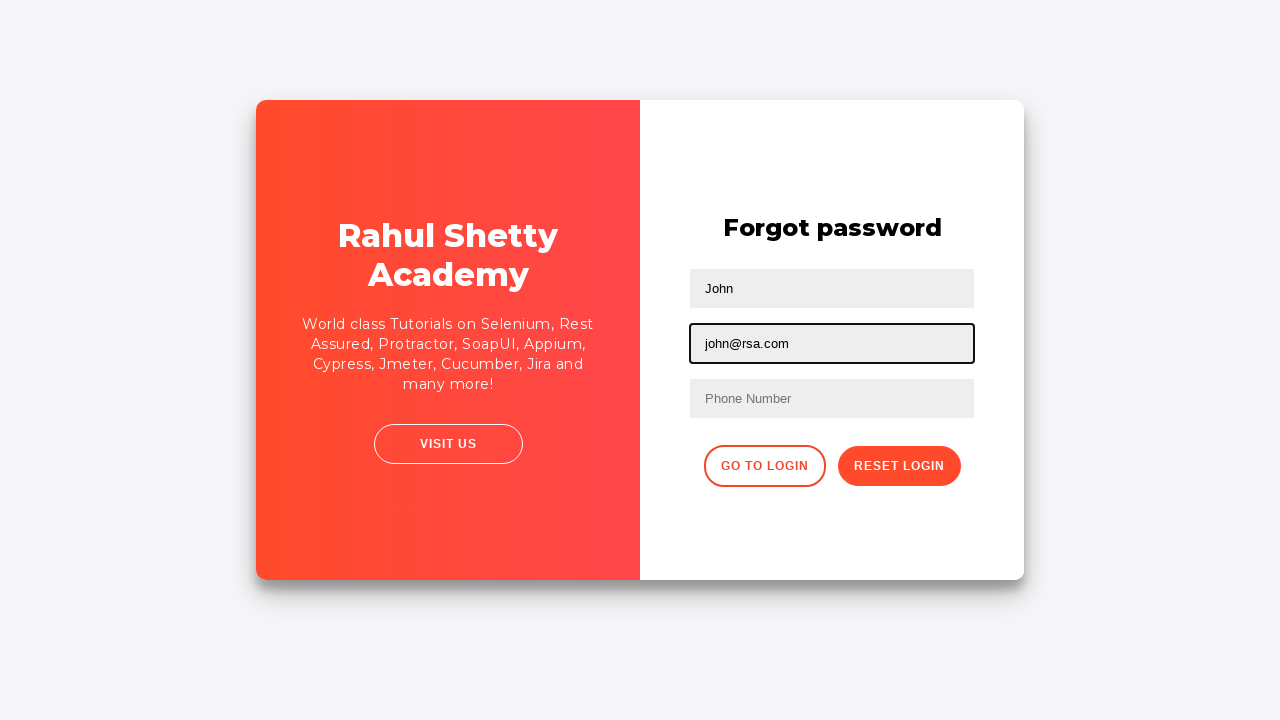

Updated email field to 'john@gmail.com' using alternative selector on input[type='text']:nth-child(3)
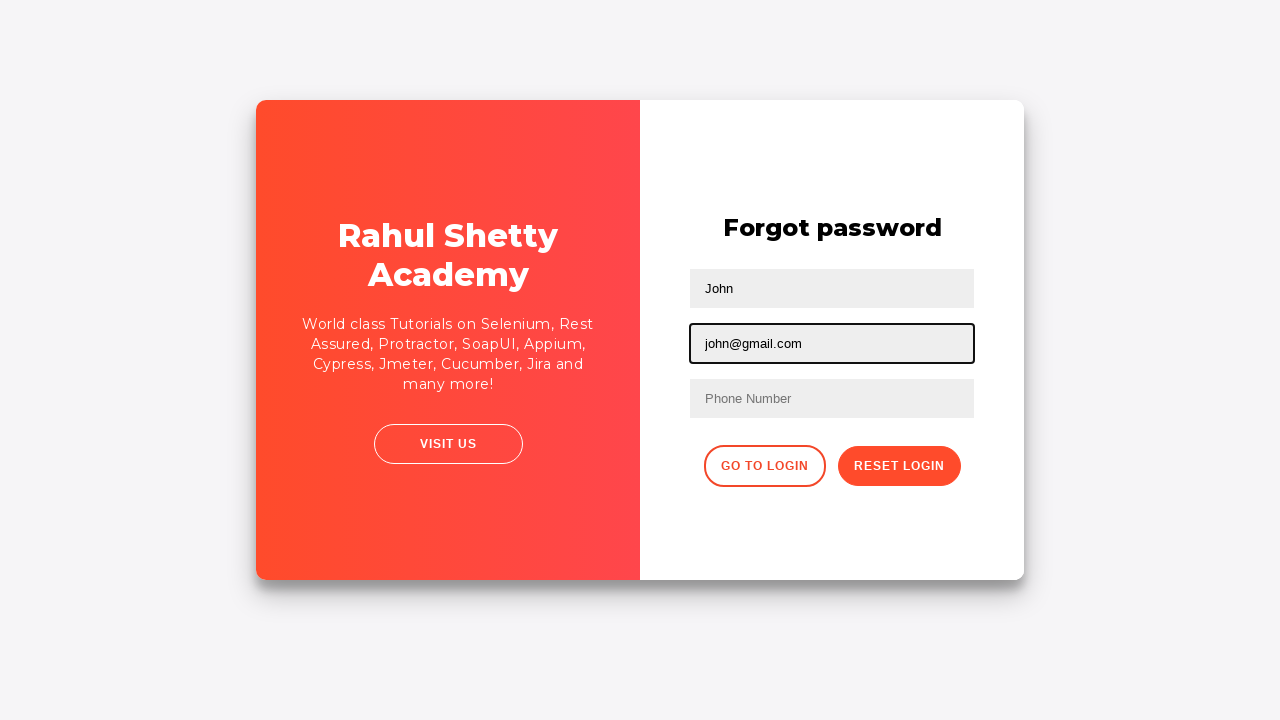

Filled phone number field with '9864353253' on form input:nth-of-type(3)
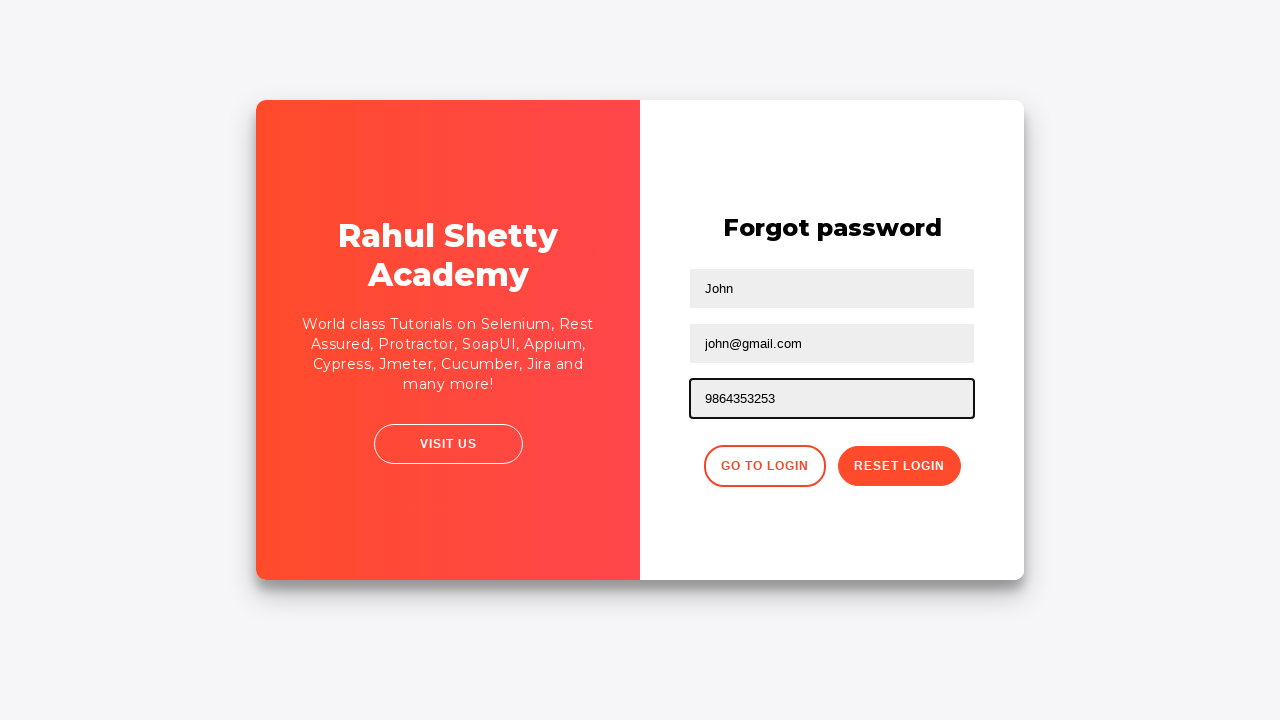

Clicked reset password button at (899, 466) on .reset-pwd-btn
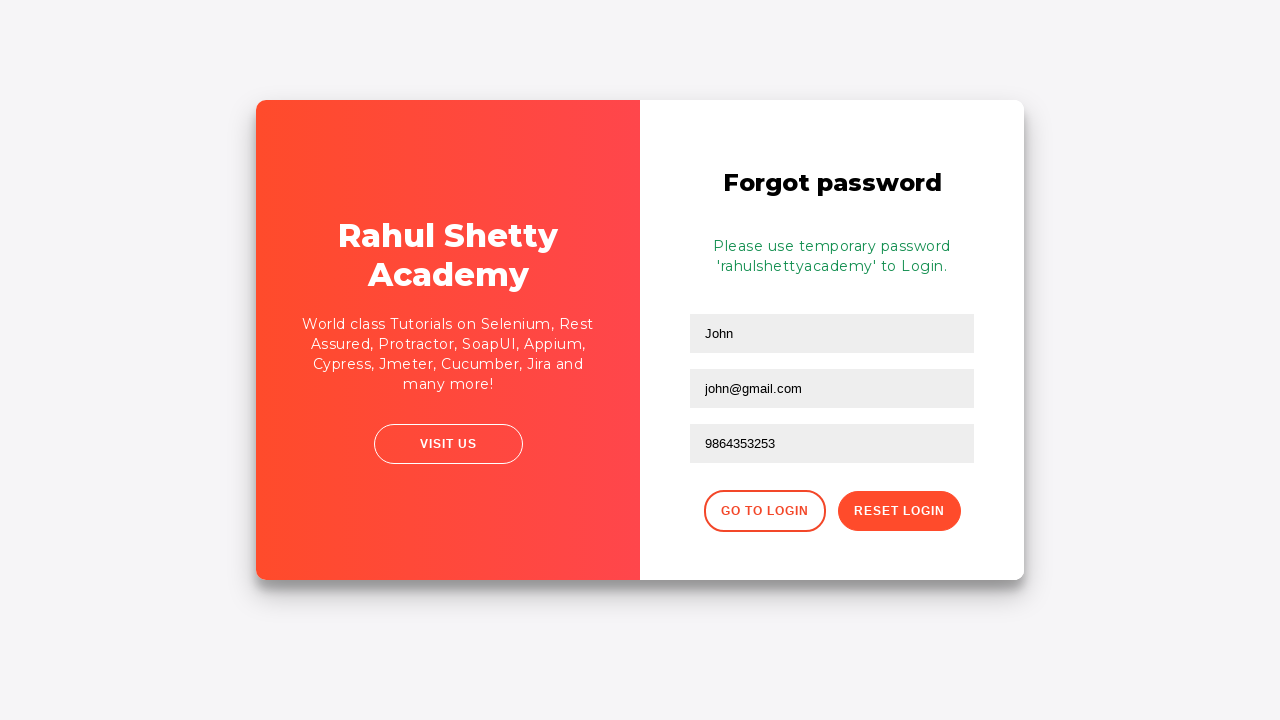

Password reset confirmation message appeared
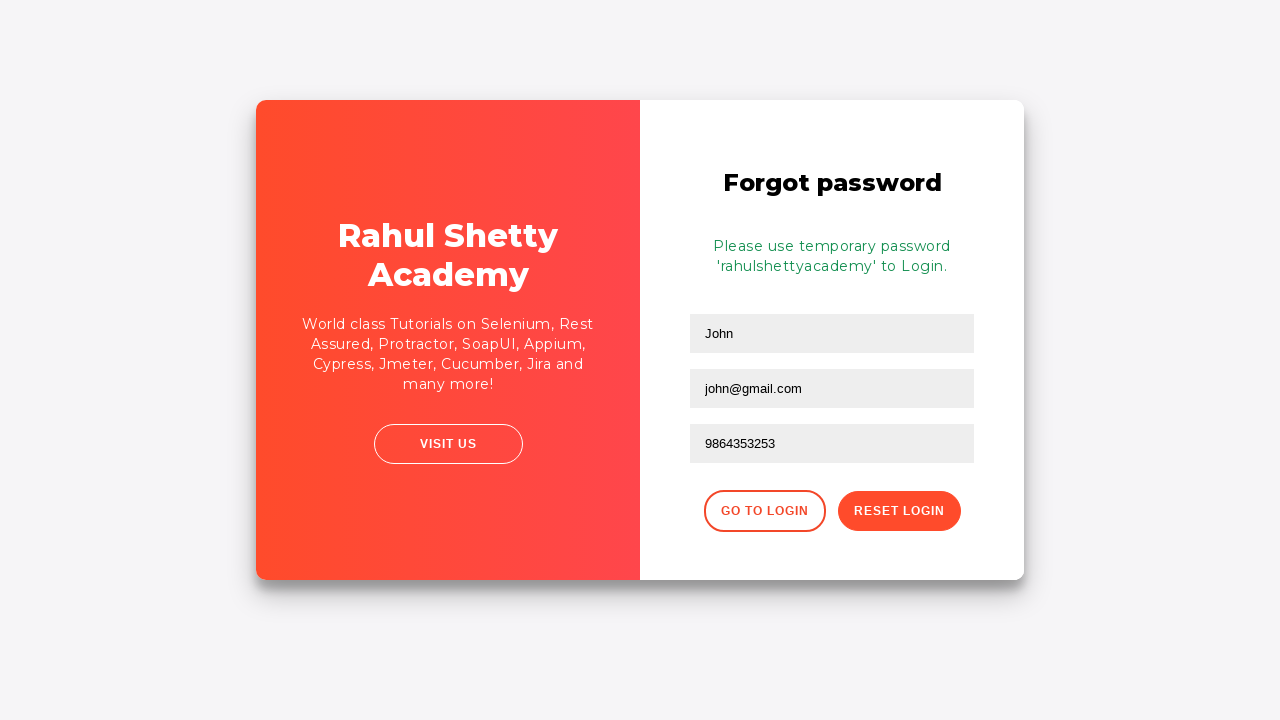

Clicked 'Go to Login' button at (764, 511) on .forgot-pwd-btn-conainer button:first-child
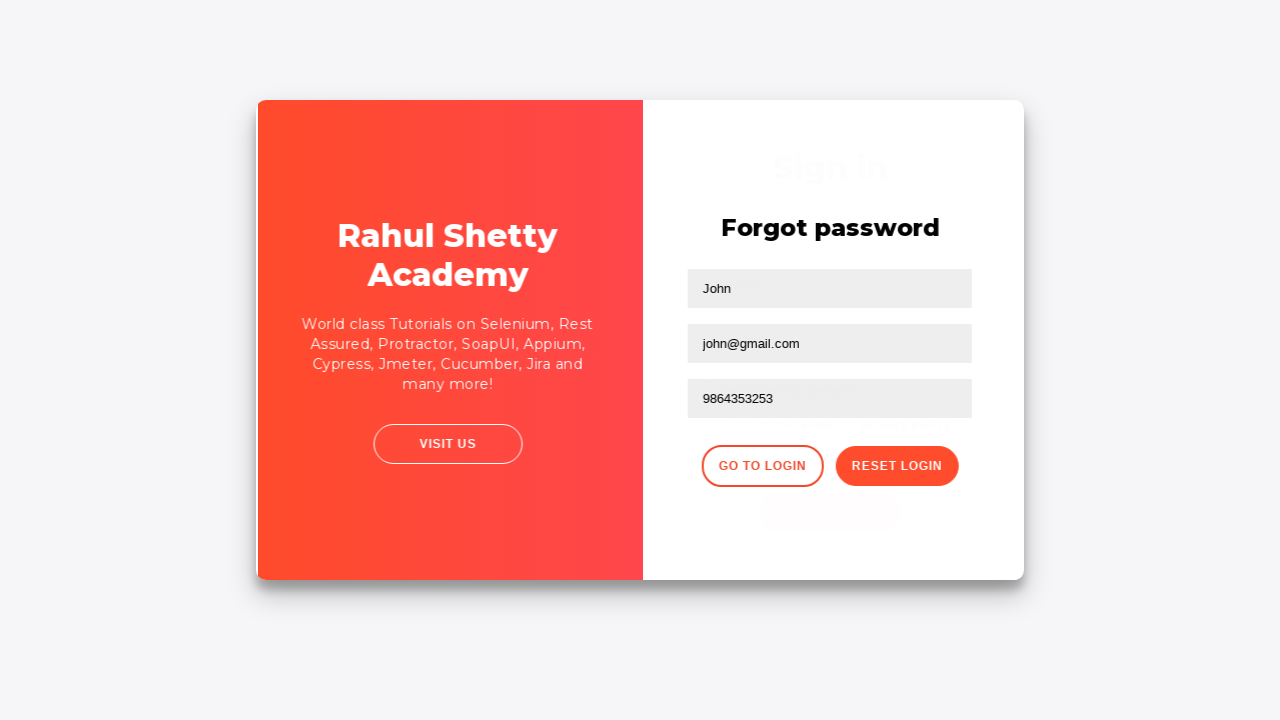

Waited for login form to reload
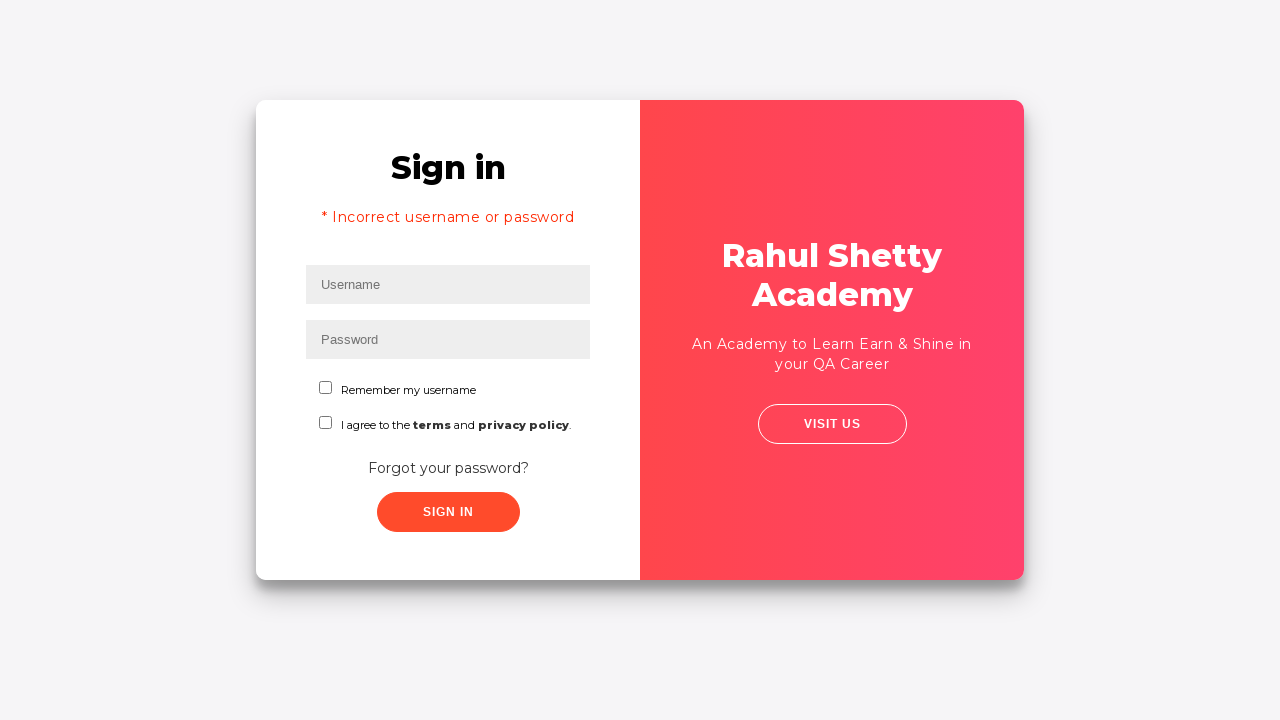

Filled username field with 'pranav' on #inputUsername
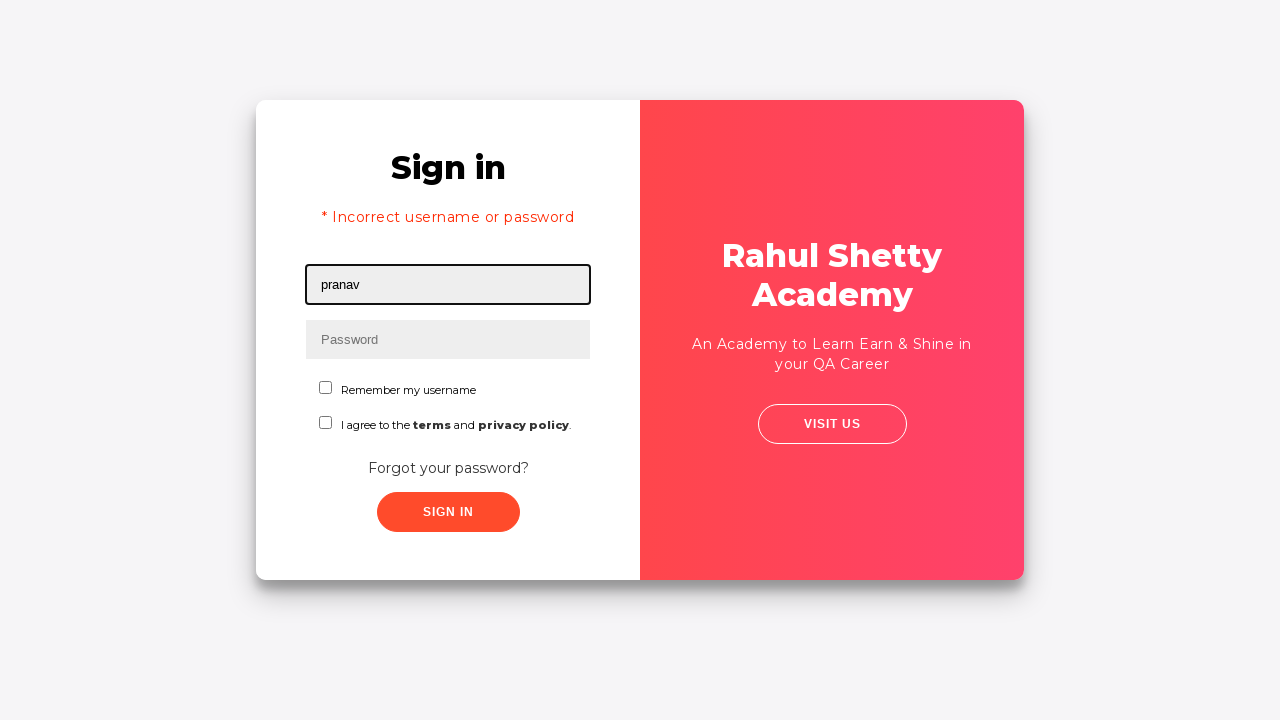

Filled password field with 'rahulshettyacademy' on input[type*='pass']
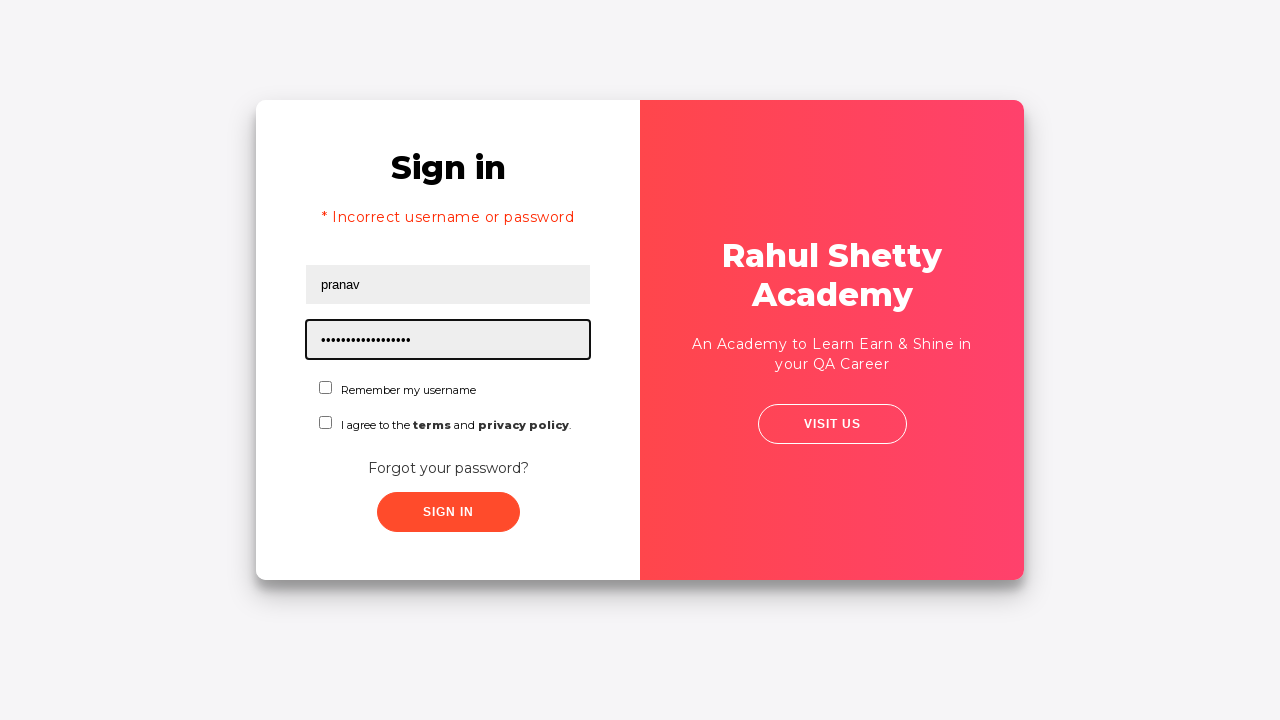

Checked the consent checkbox at (326, 388) on #chkboxOne
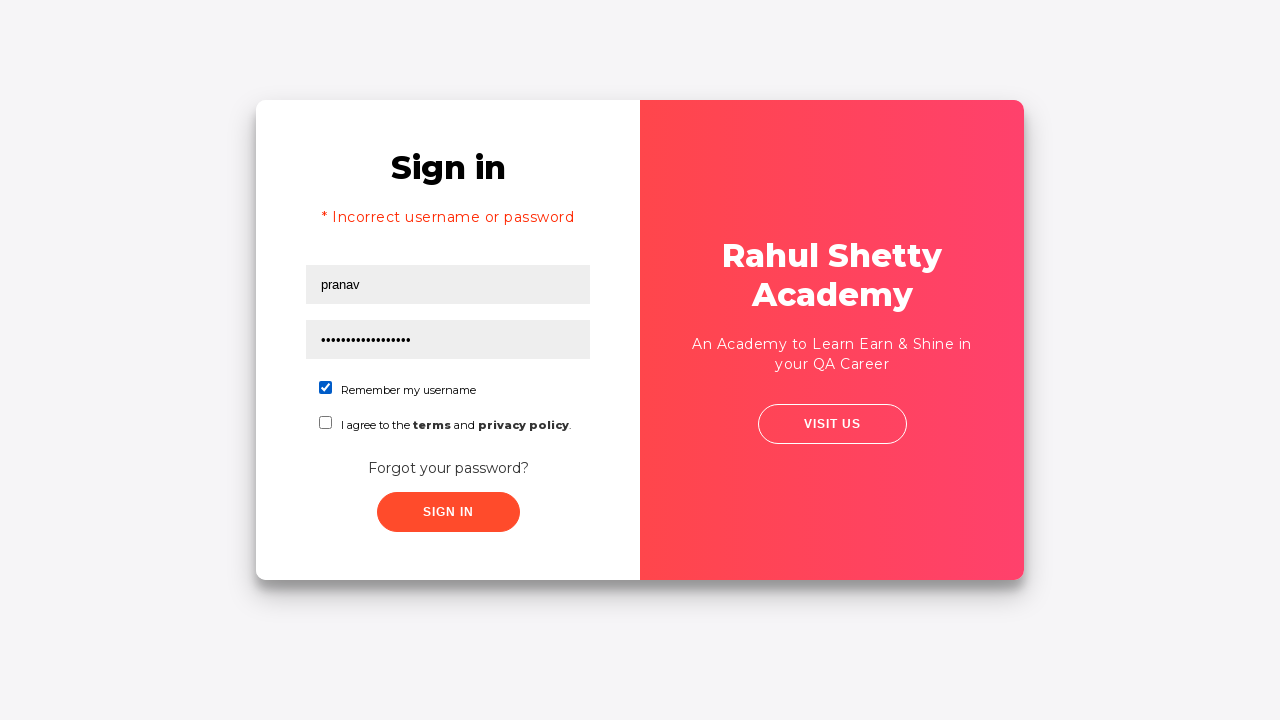

Clicked submit button to complete login at (448, 512) on button[class*='submit']
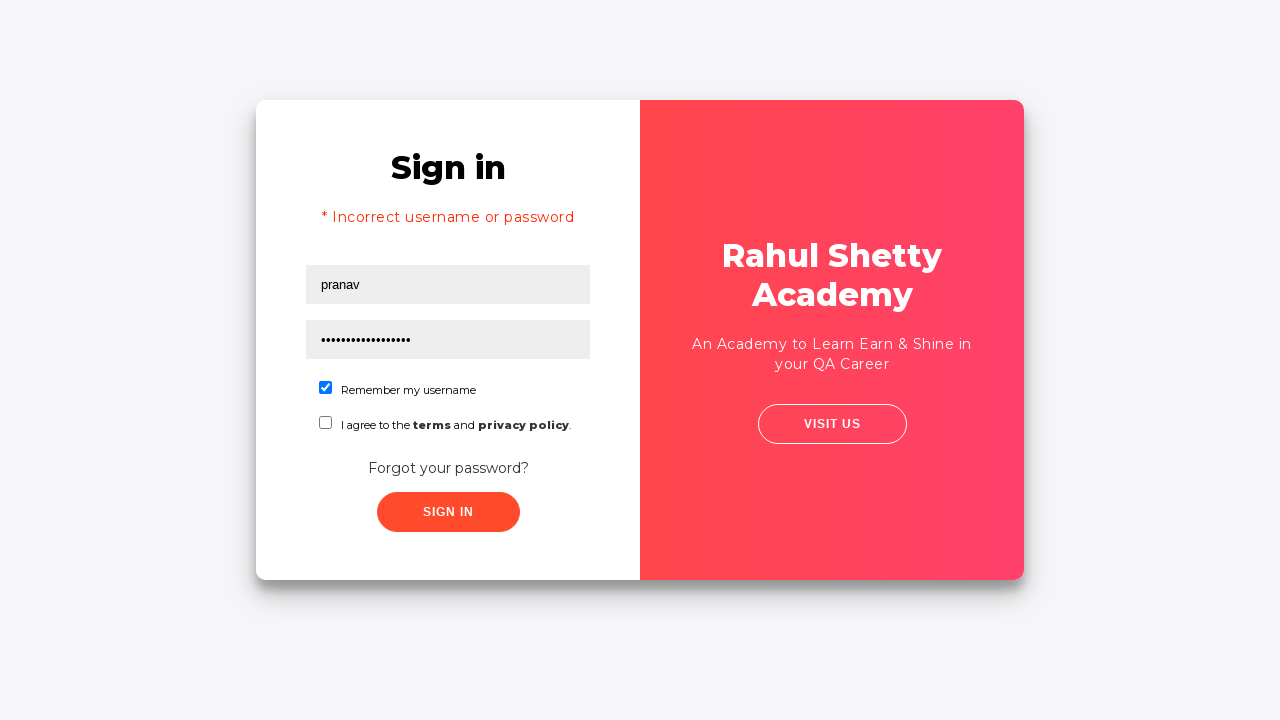

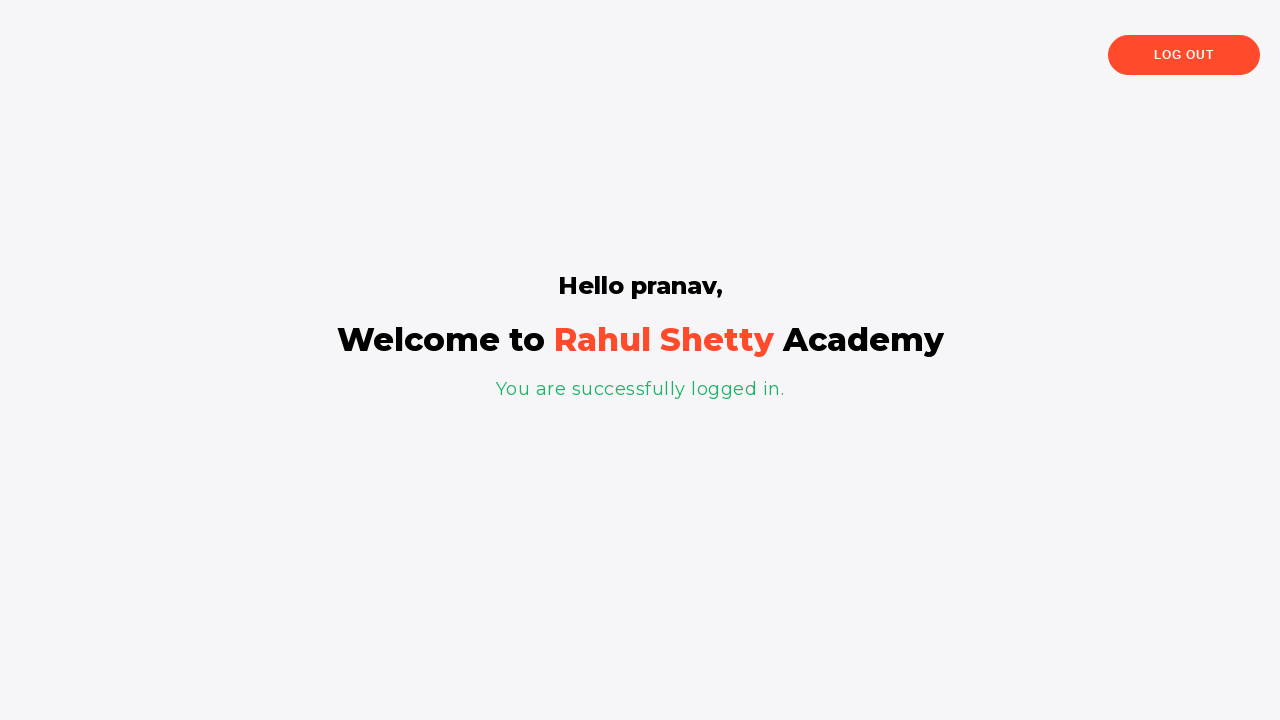